Tests drag and drop functionality on jQuery UI demo page by dragging an element to a drop zone, then navigating to the Draggable page

Starting URL: https://jqueryui.com/droppable/

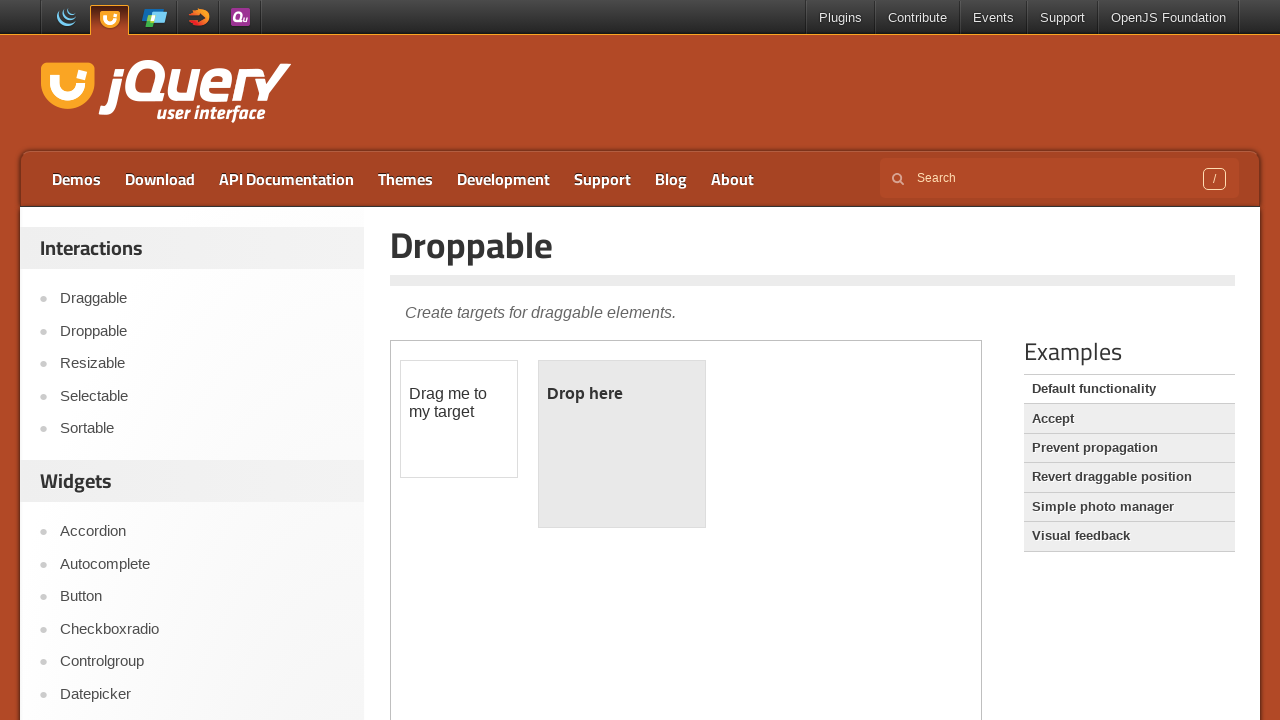

Located the first iframe containing the drag and drop demo
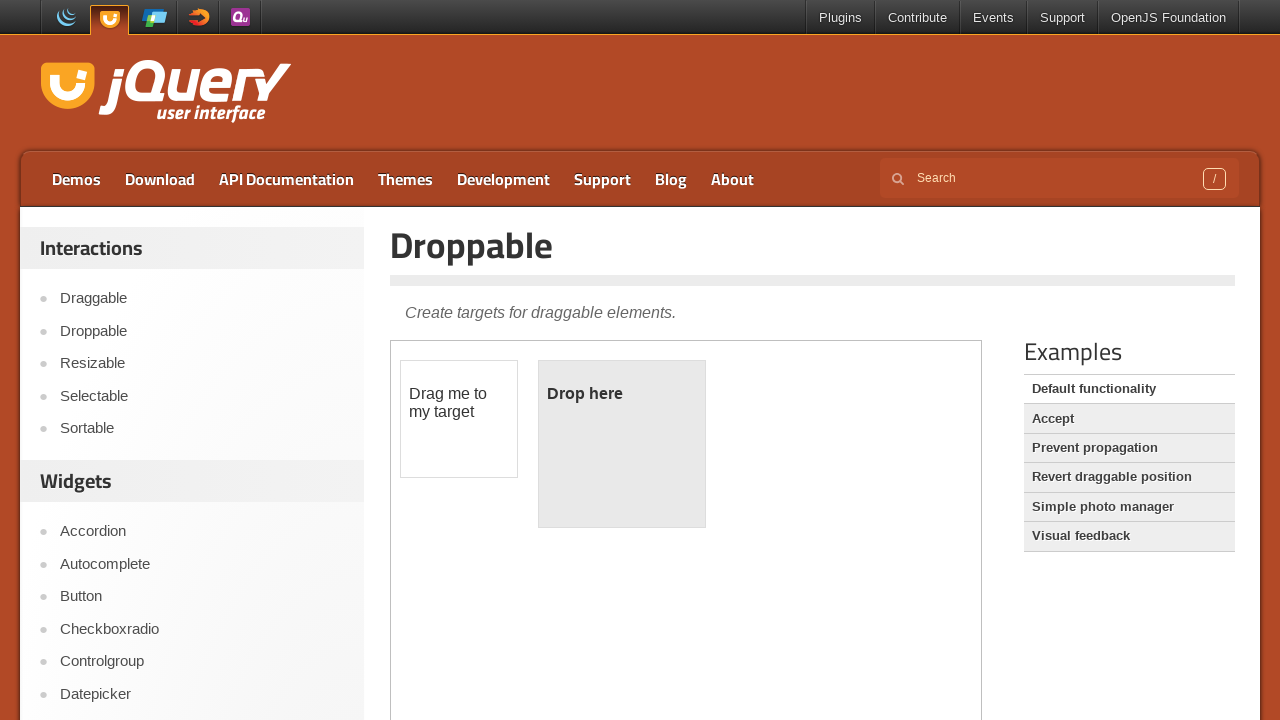

Located the draggable element
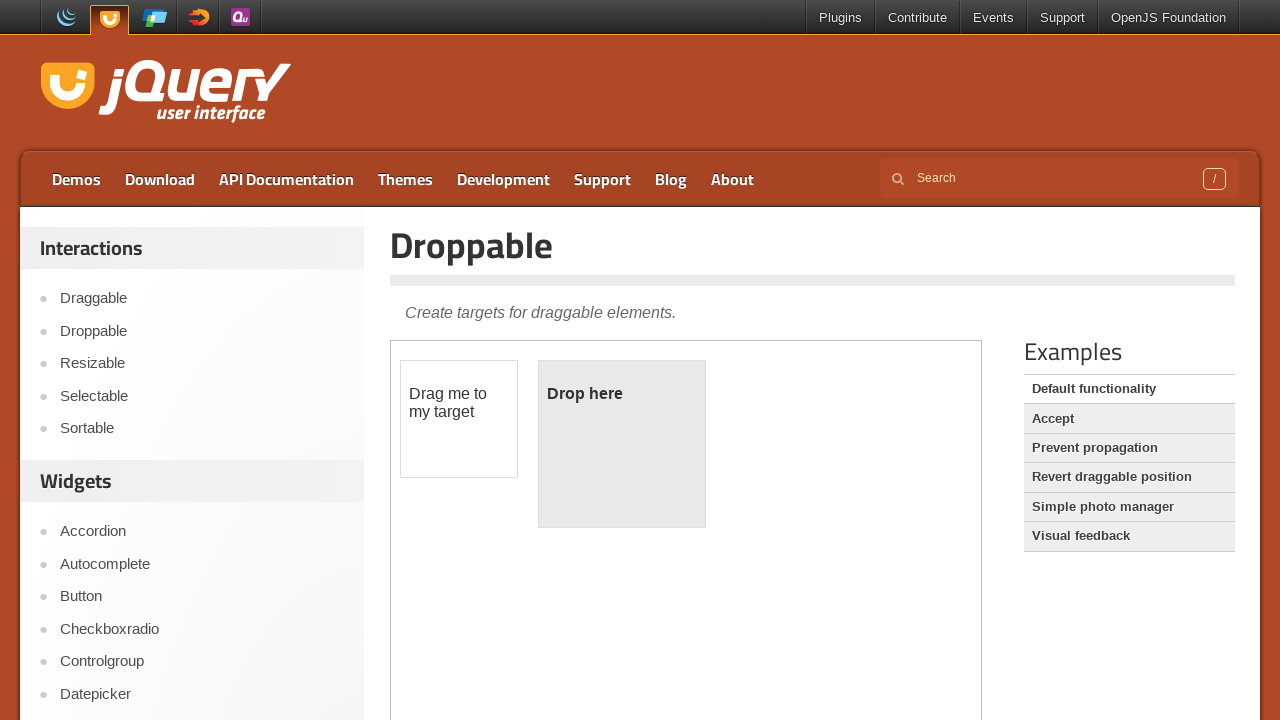

Located the droppable zone element
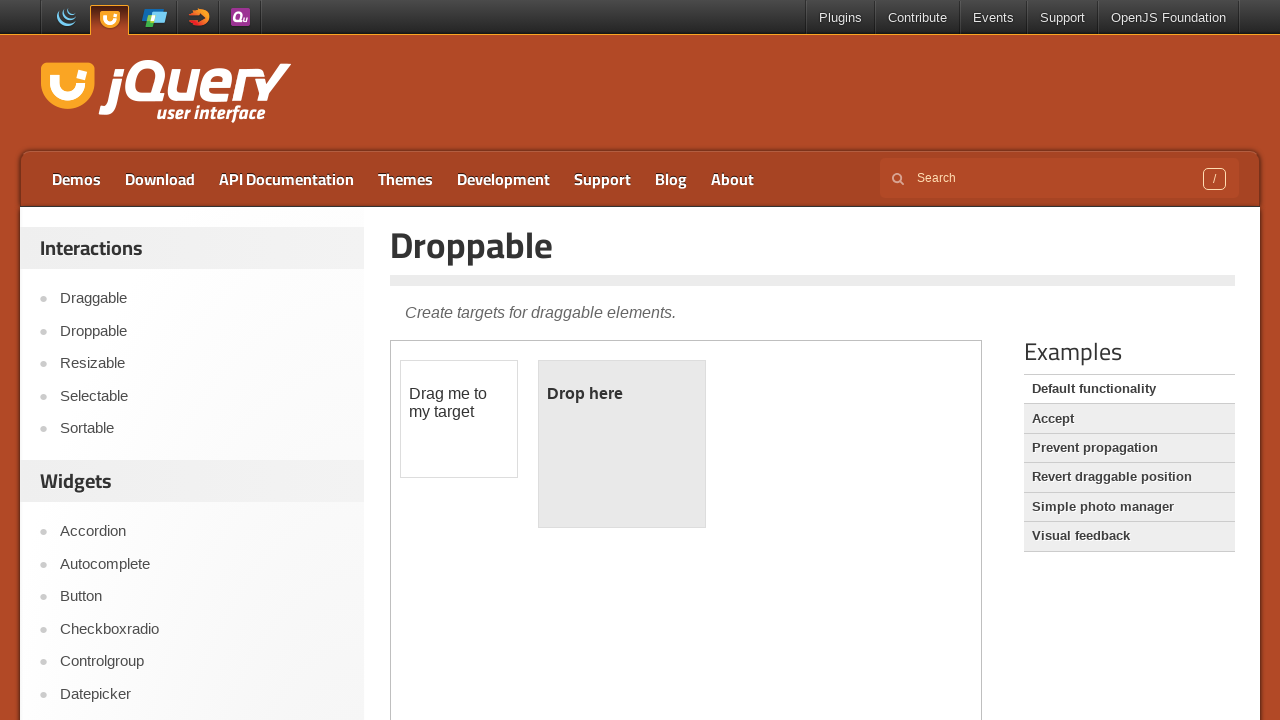

Dragged the draggable element to the droppable zone at (622, 444)
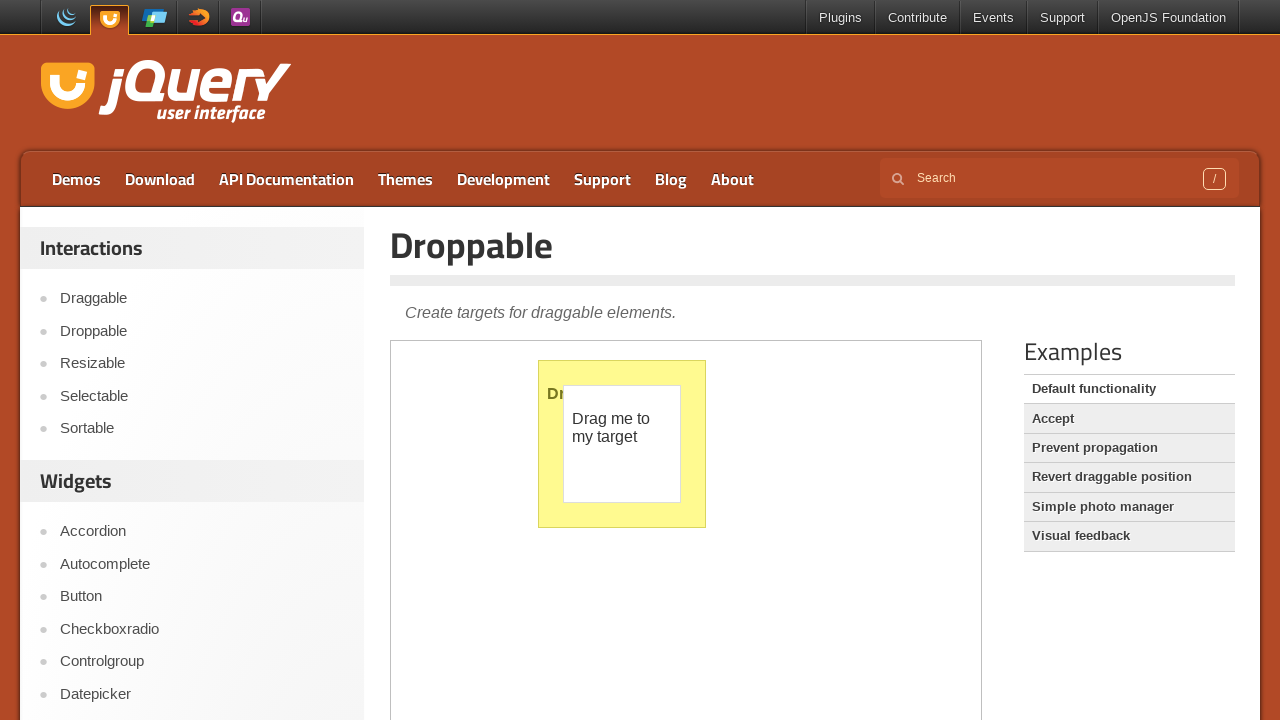

Clicked on the Draggable navigation link at (1129, 477) on a:text('Draggable')
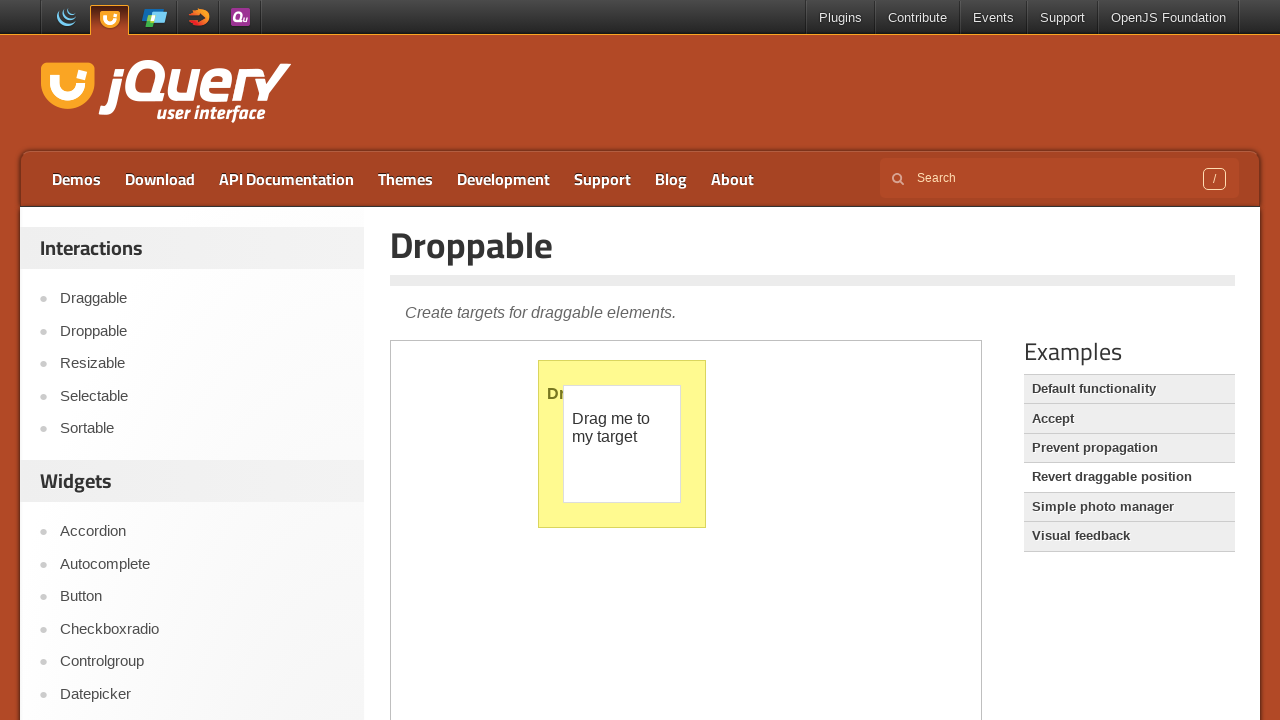

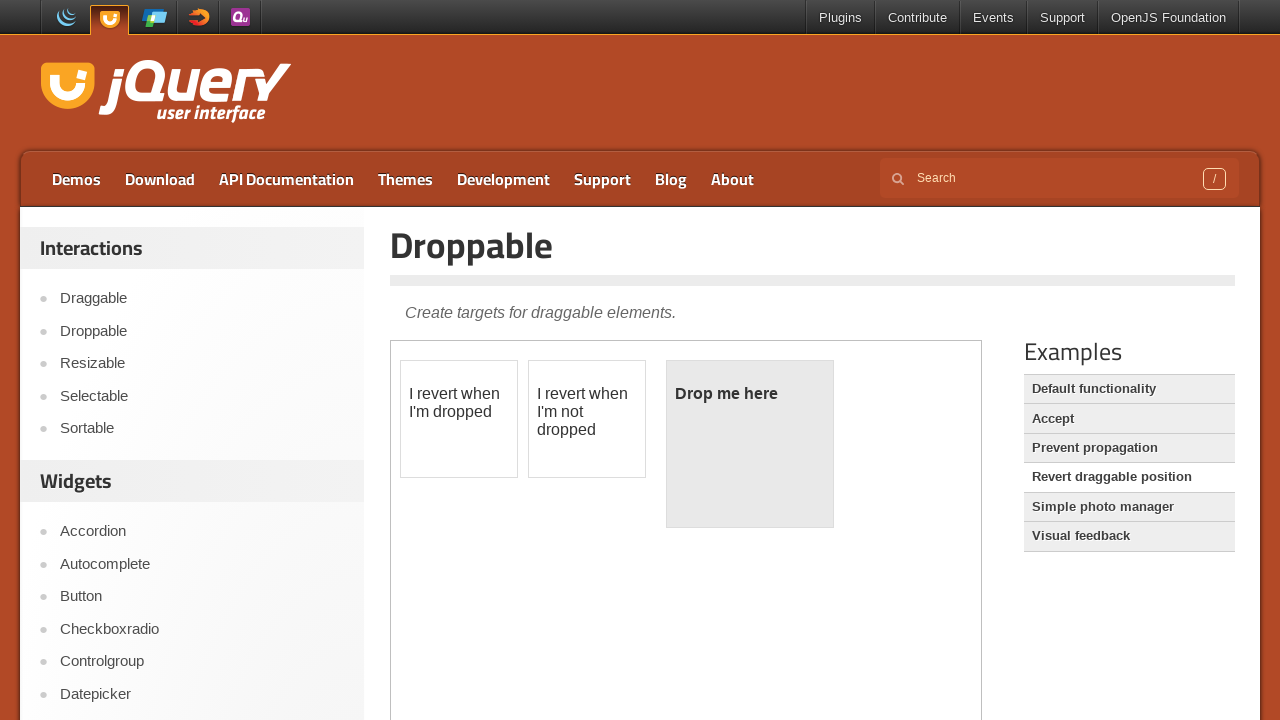